Tests YouTube search functionality by using keyboard navigation (TAB keys) to reach the search input and then searching for "Universitatea UTM"

Starting URL: https://www.youtube.com

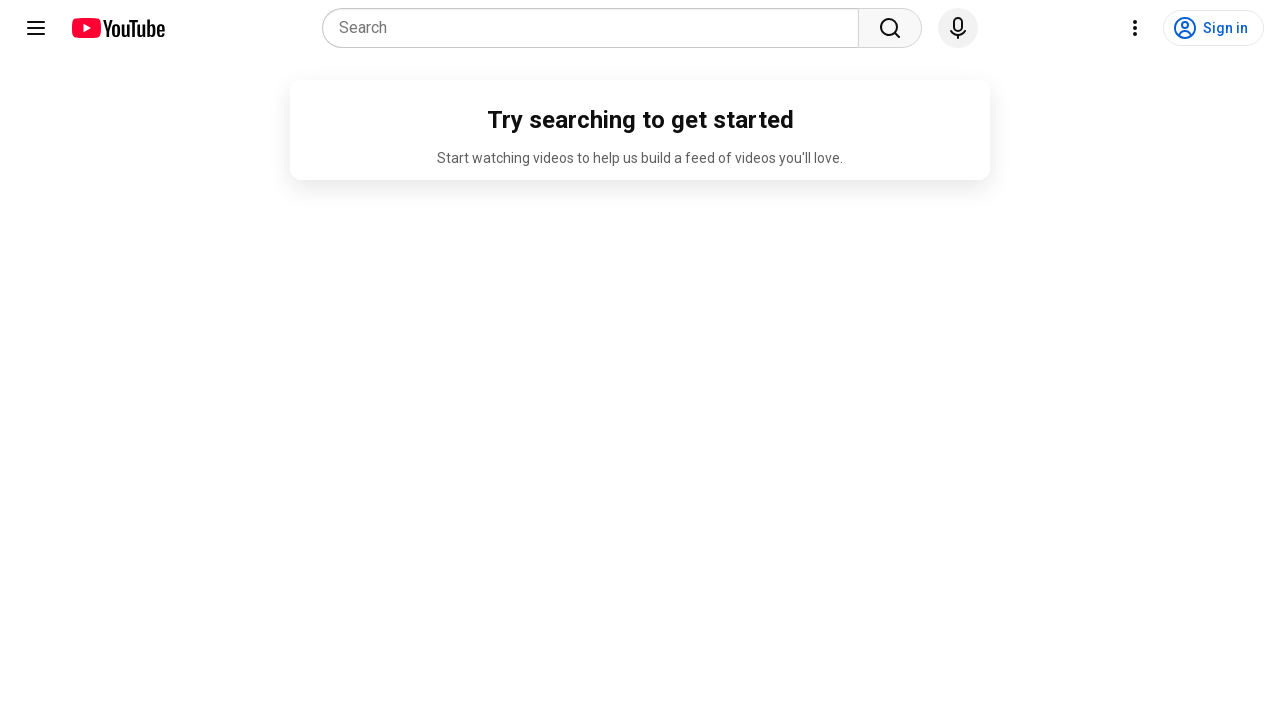

Focused on body element to start keyboard navigation on body
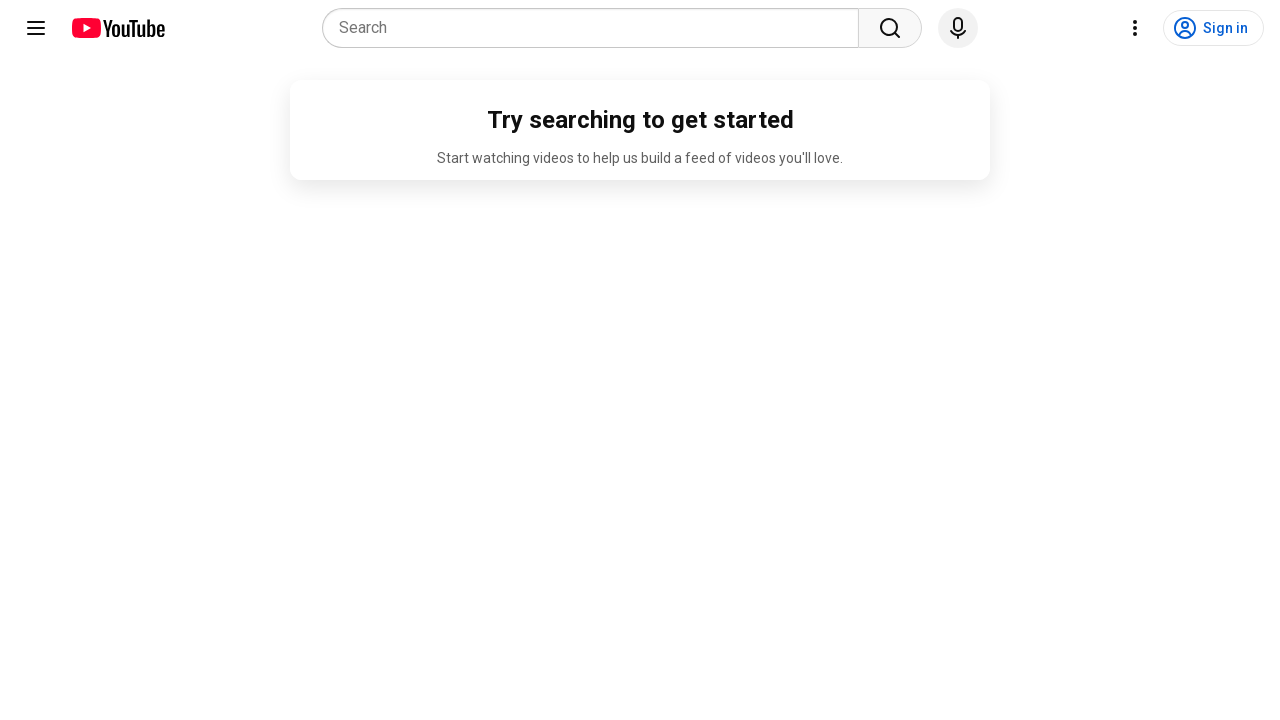

Pressed TAB key (1st navigation)
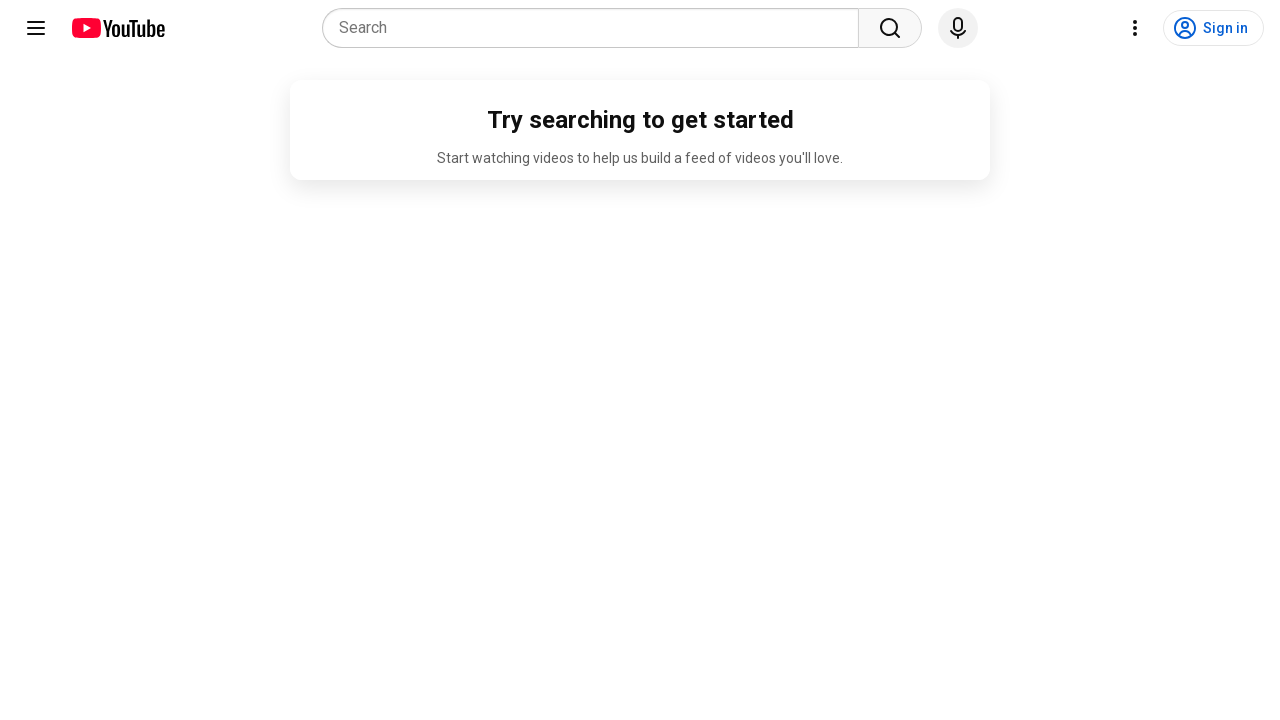

Waited 1000ms after first TAB press
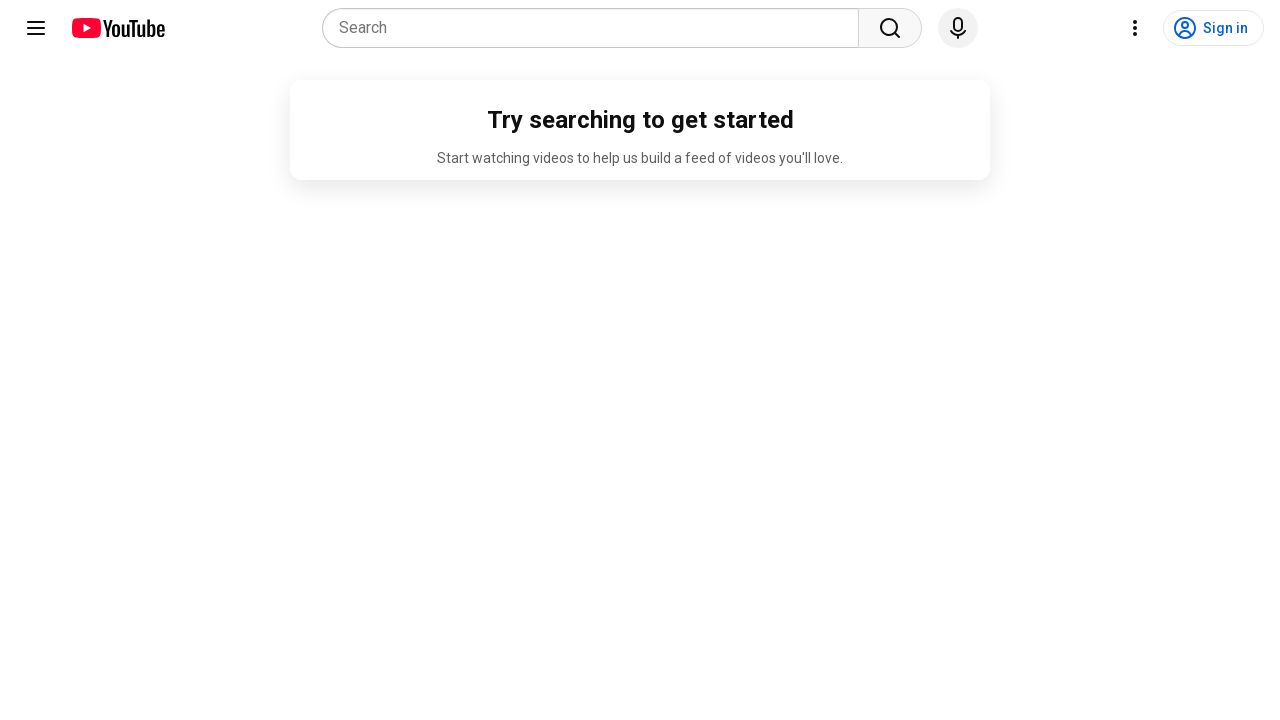

Pressed TAB key (2nd navigation)
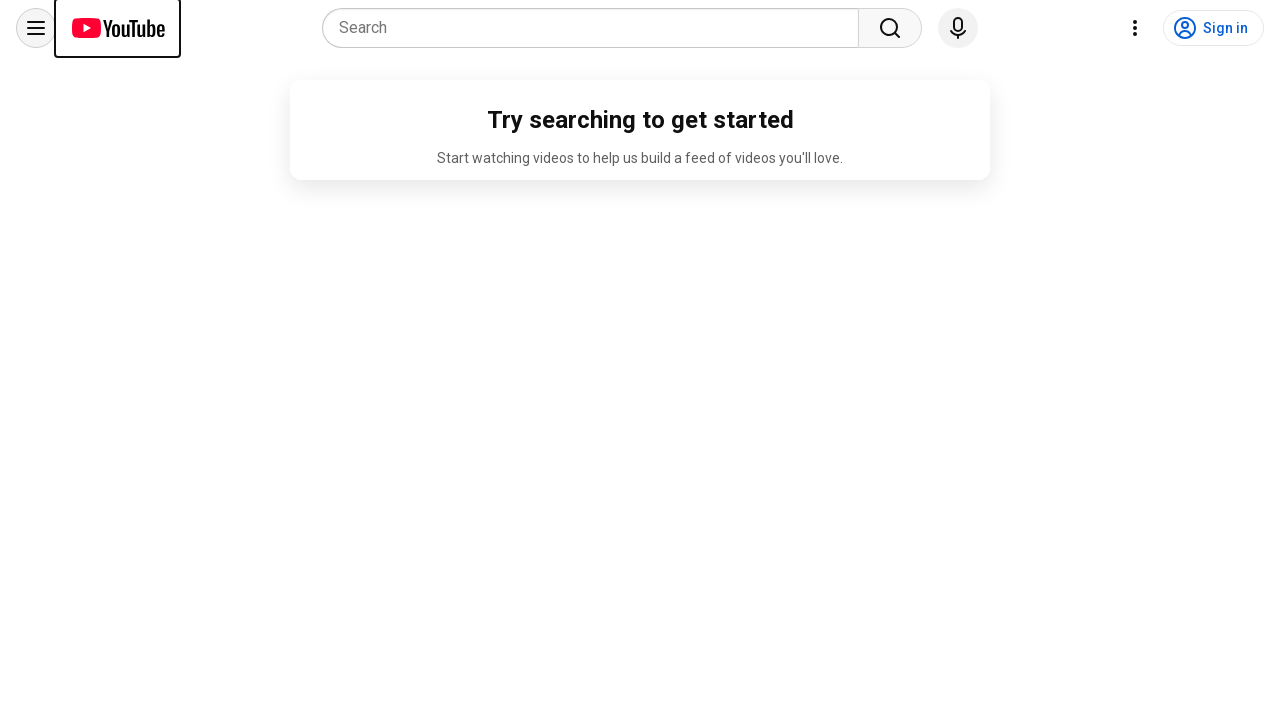

Waited 1000ms after second TAB press
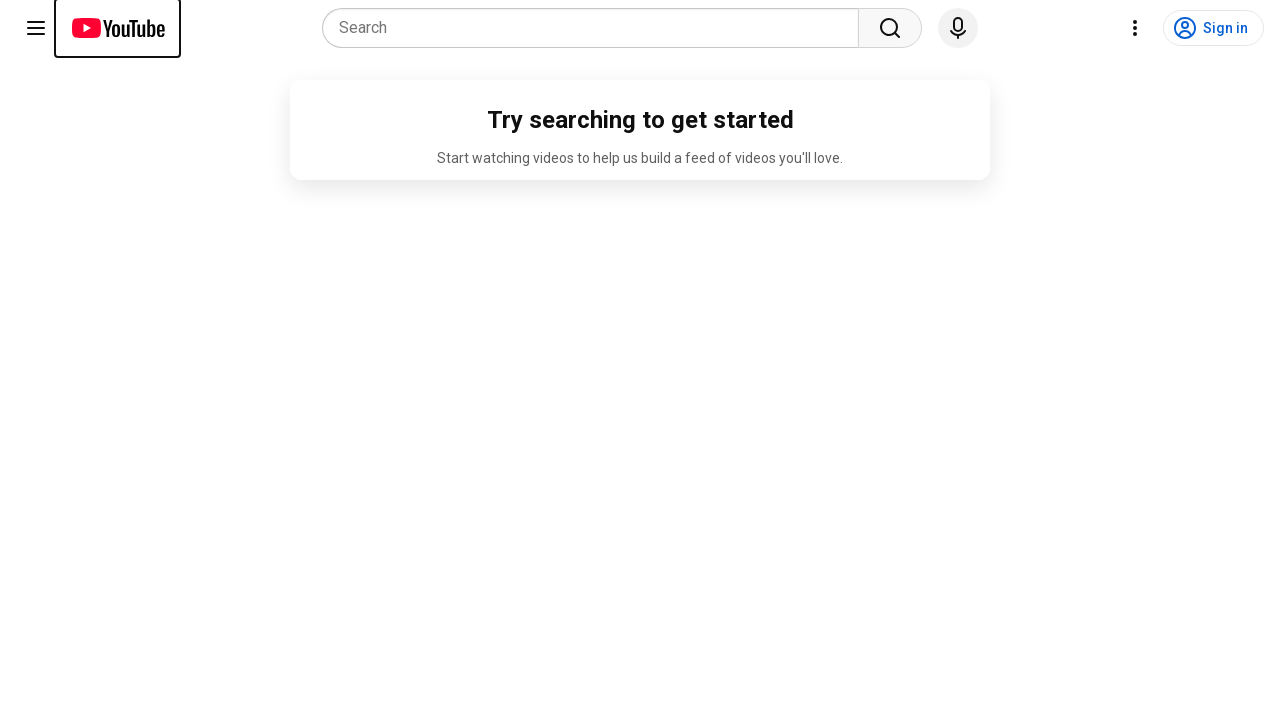

Pressed TAB key (3rd navigation to reach search input)
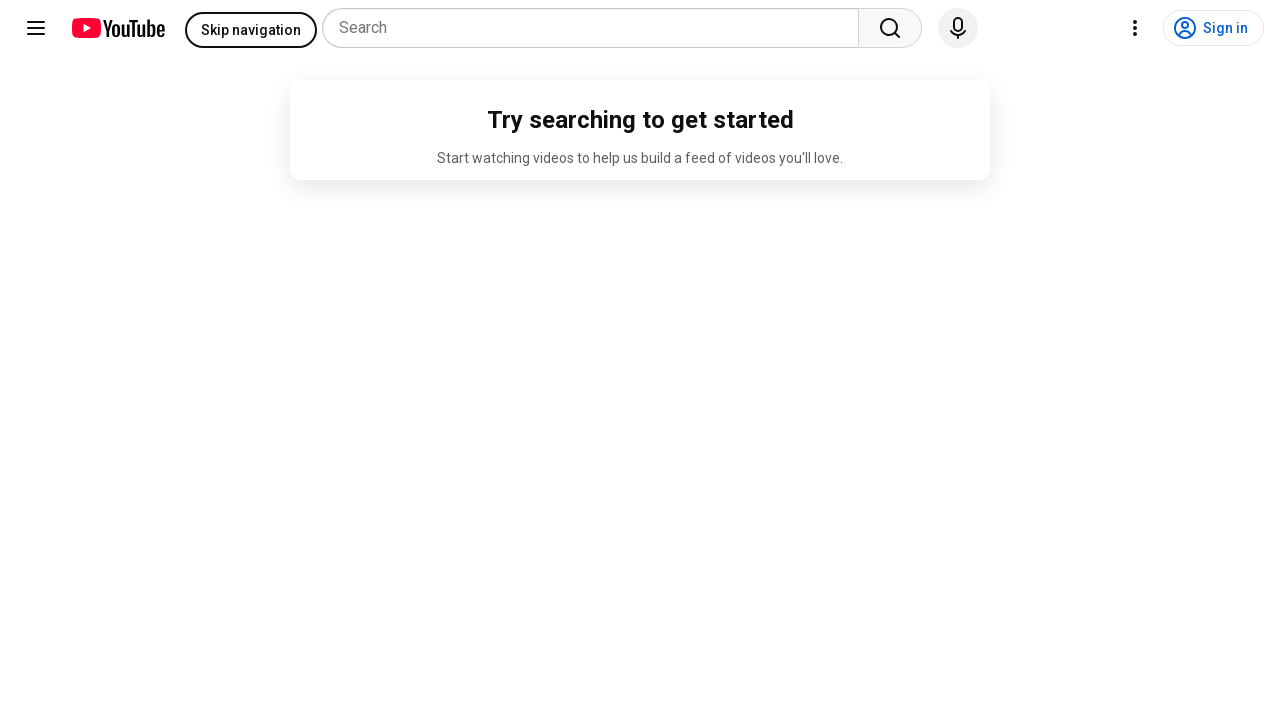

Waited 200ms after third TAB press
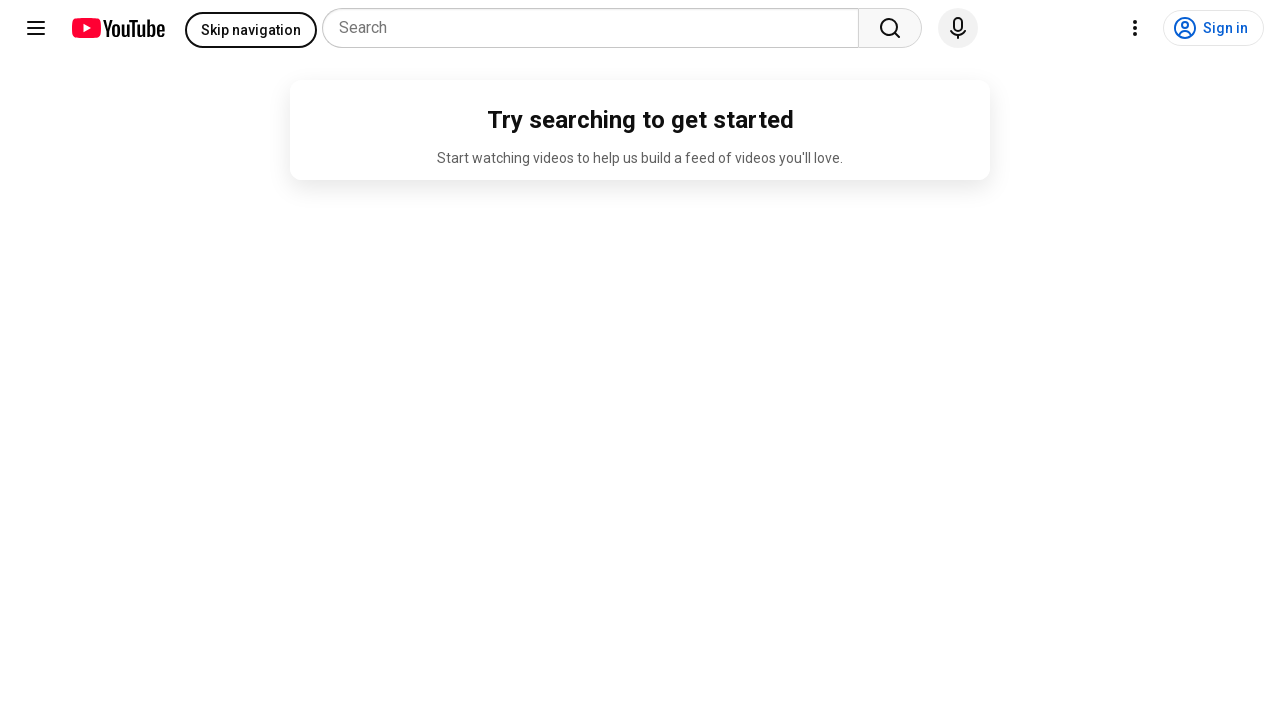

Typed search query 'Universitatea UTM'
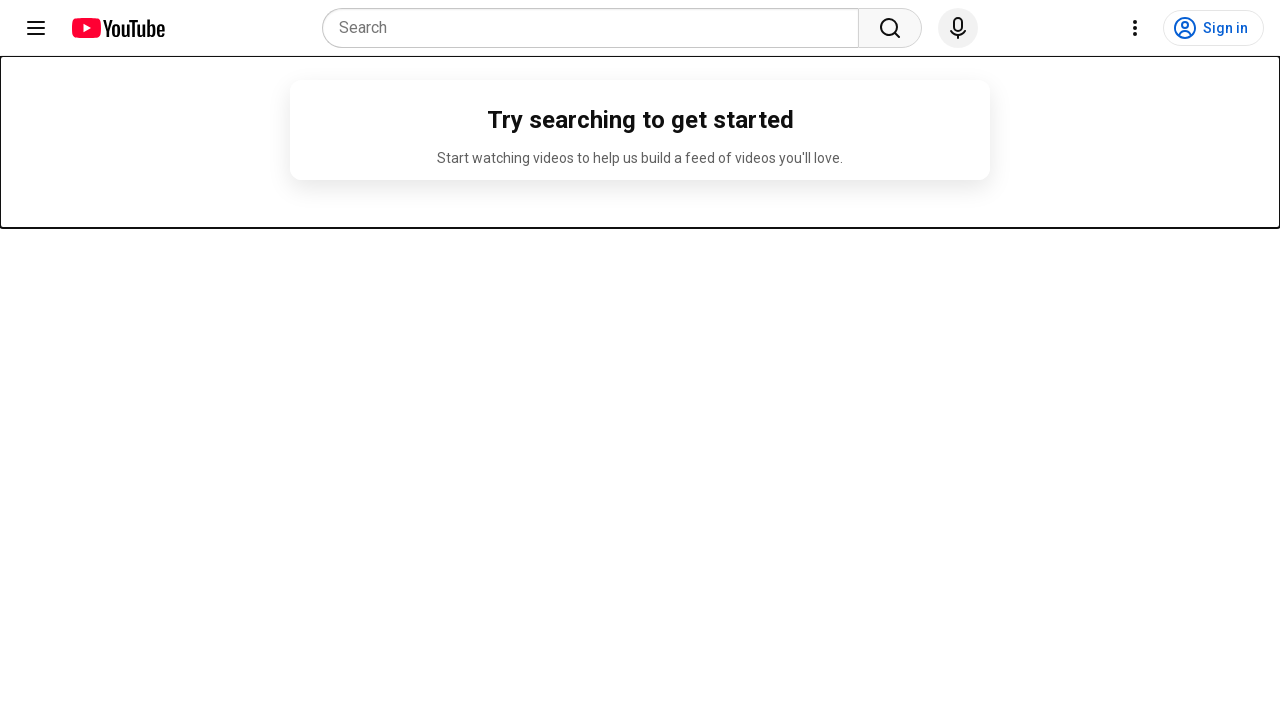

Waited 200ms after typing search query
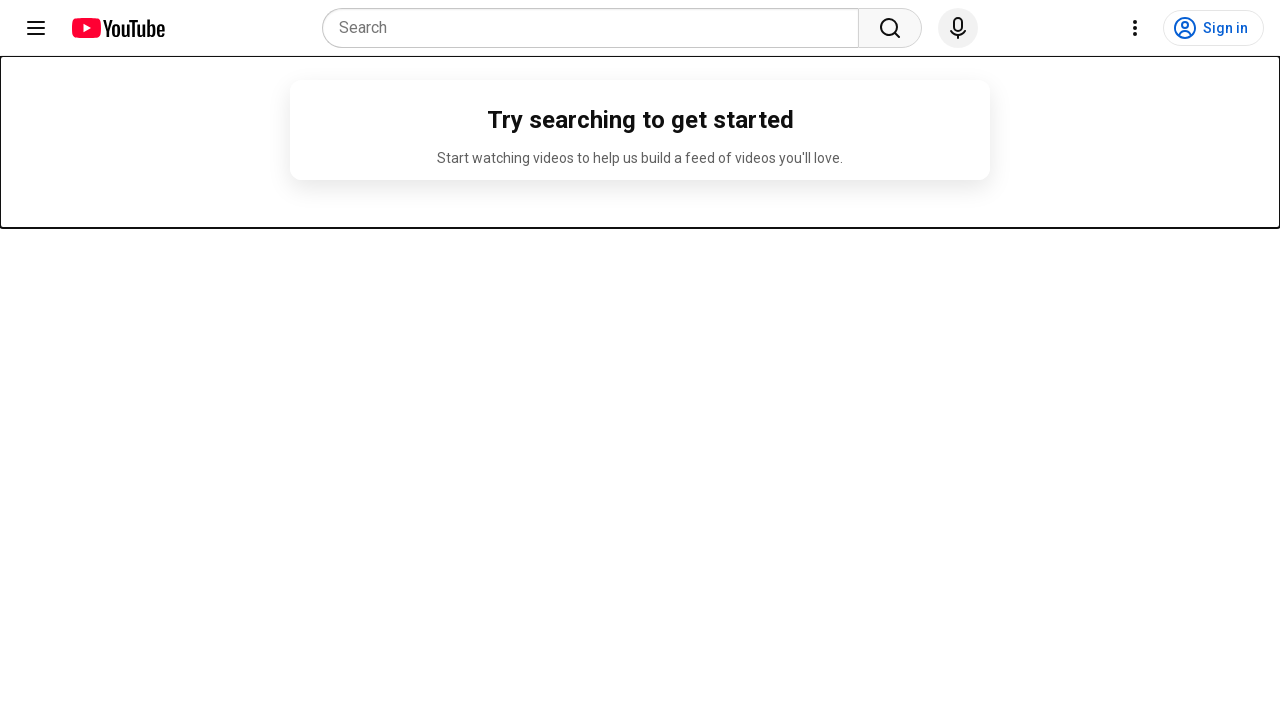

Pressed ENTER to submit search
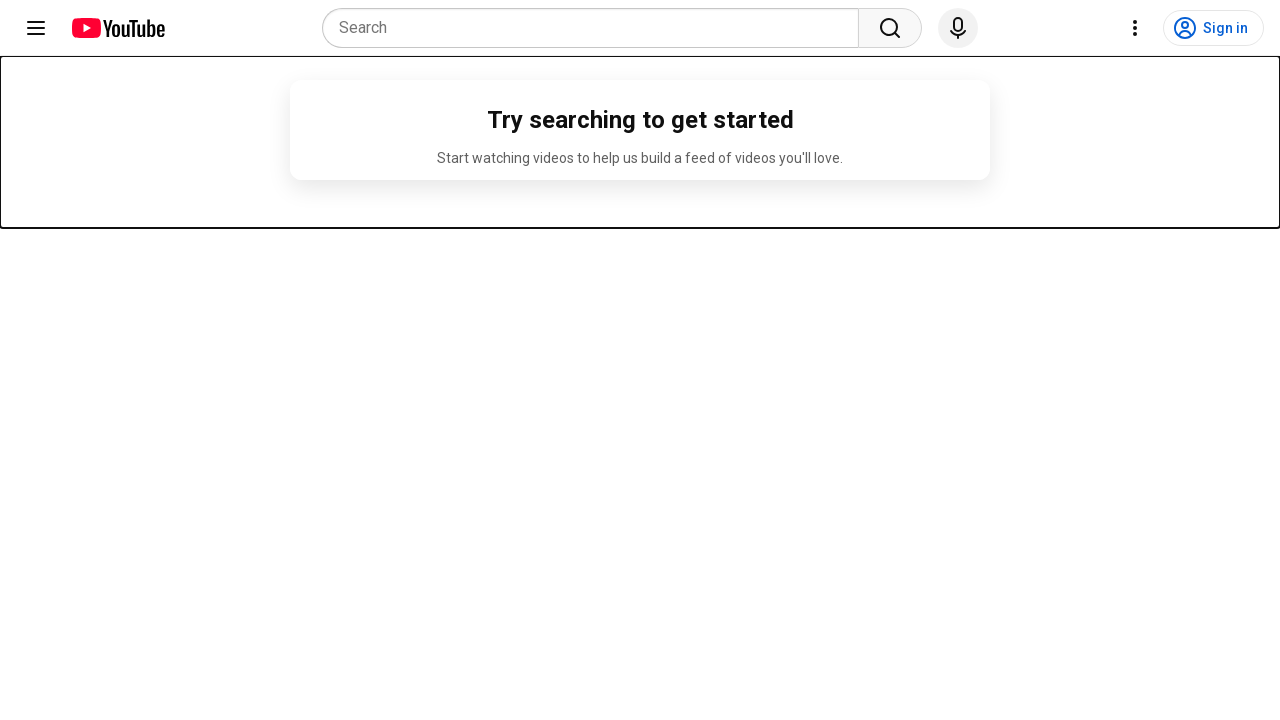

Search results loaded and page reached networkidle state
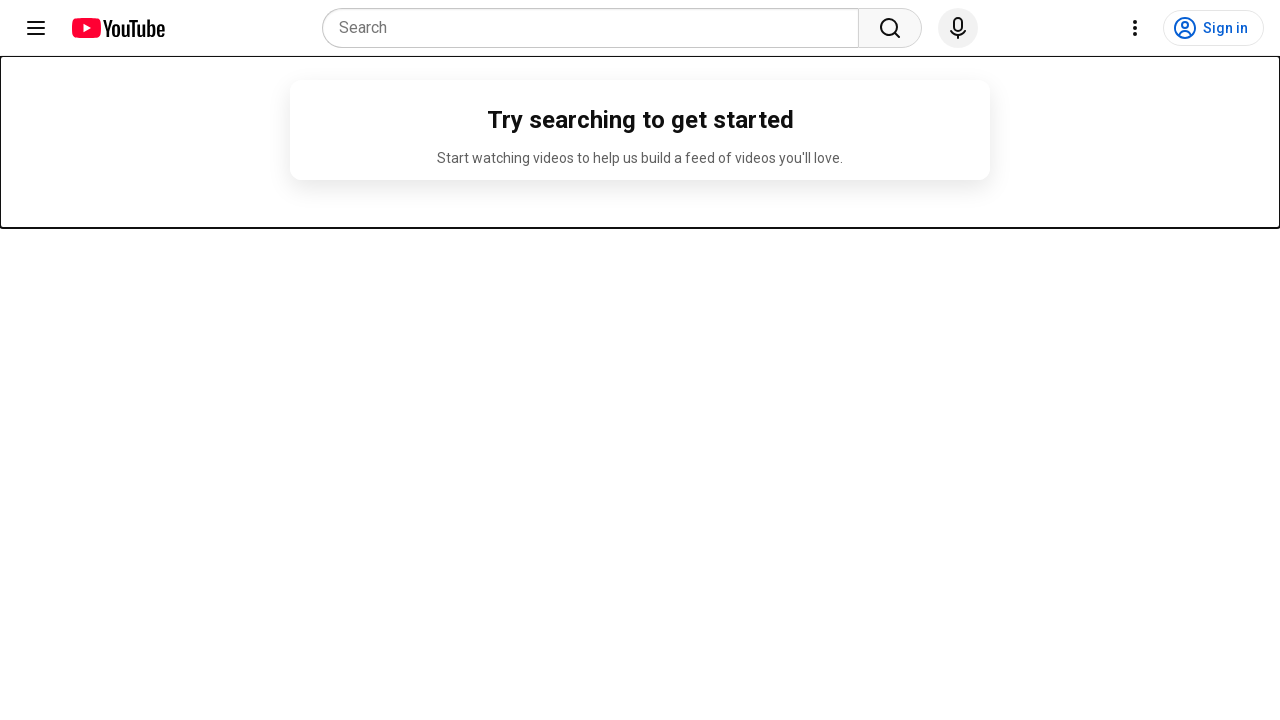

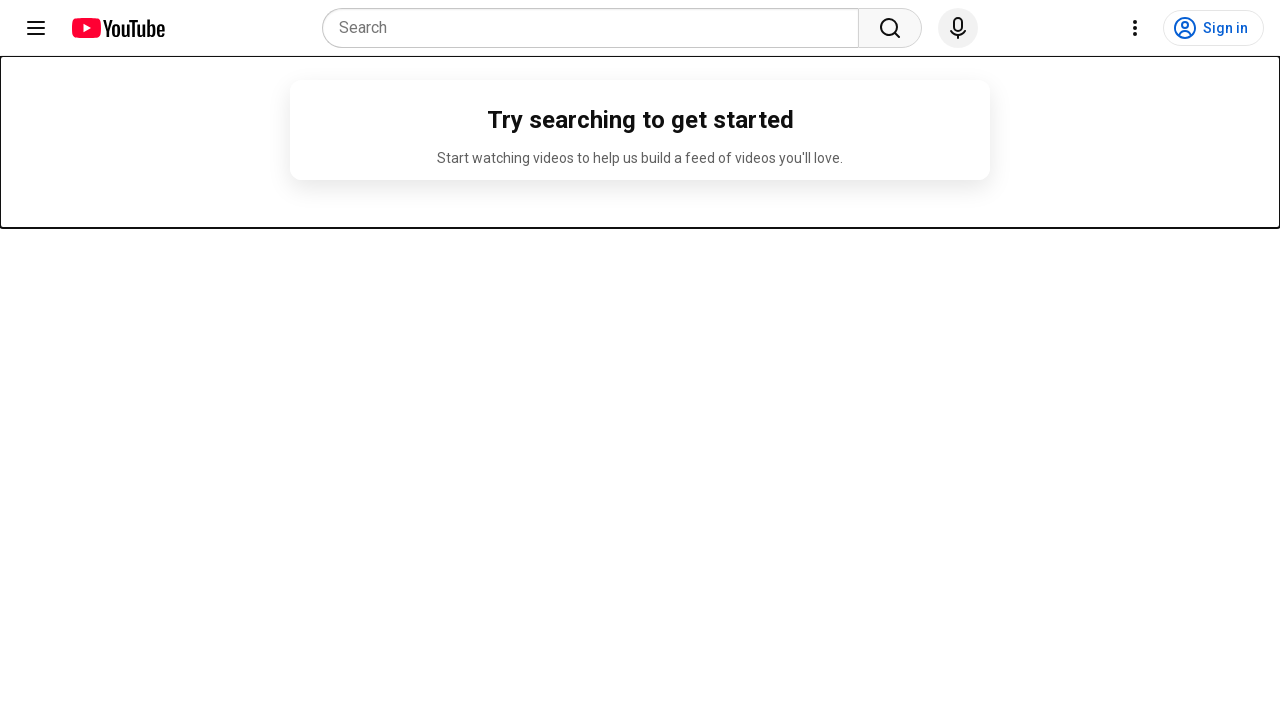